Tests signup validation by attempting to submit the form with all fields empty

Starting URL: https://selenium-blog.herokuapp.com

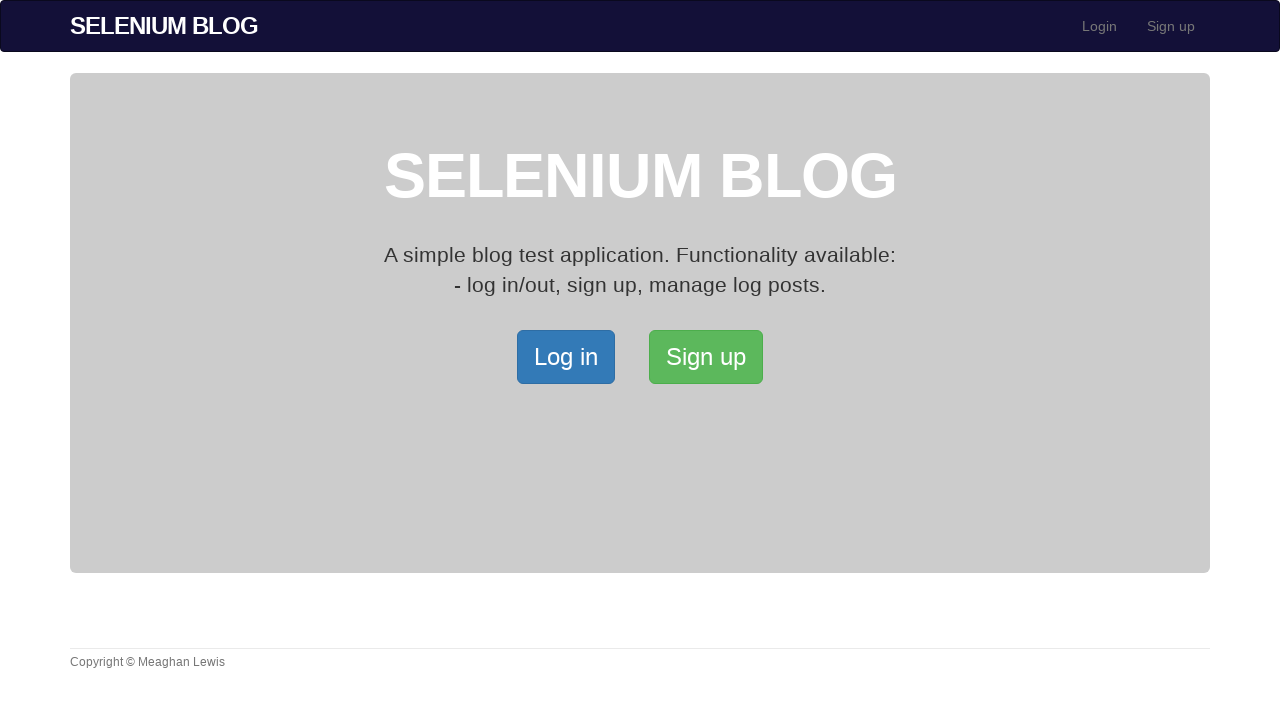

Clicked signup link in navbar at (1171, 26) on xpath=//*[@id="bs-example-navbar-collapse-1"]/ul/li[2]/a
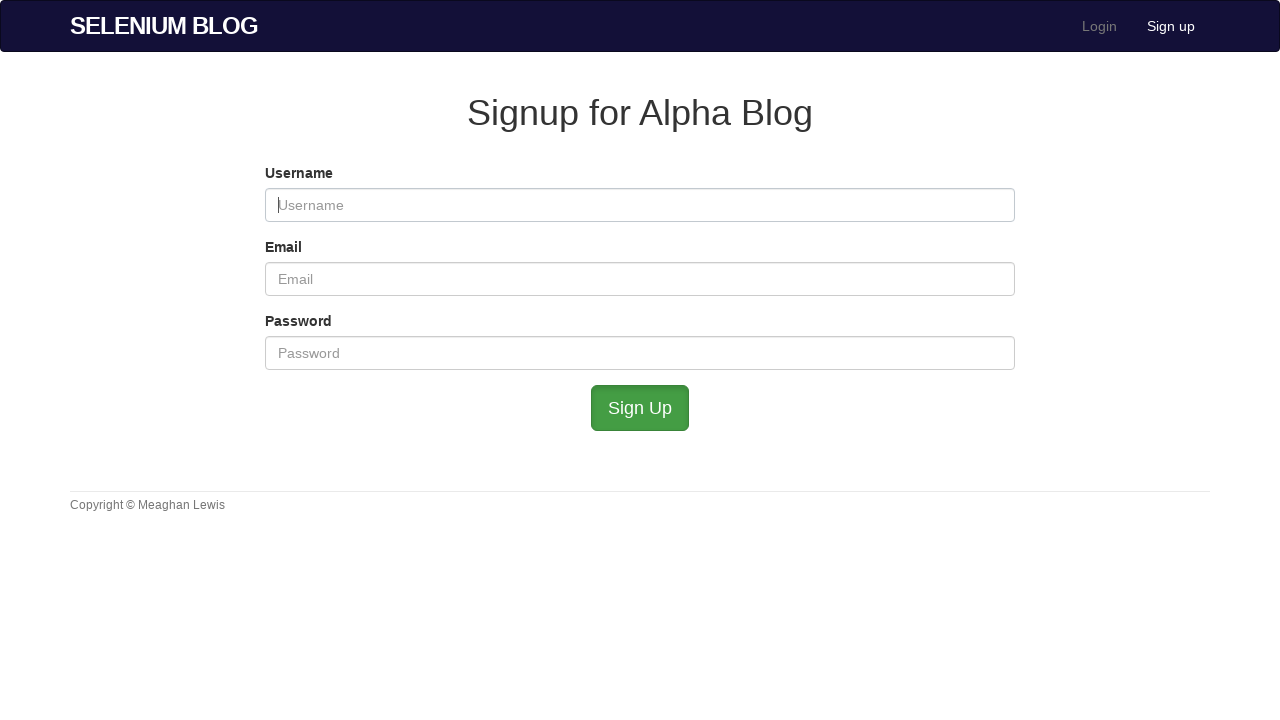

Filled username field with empty string on #user_username
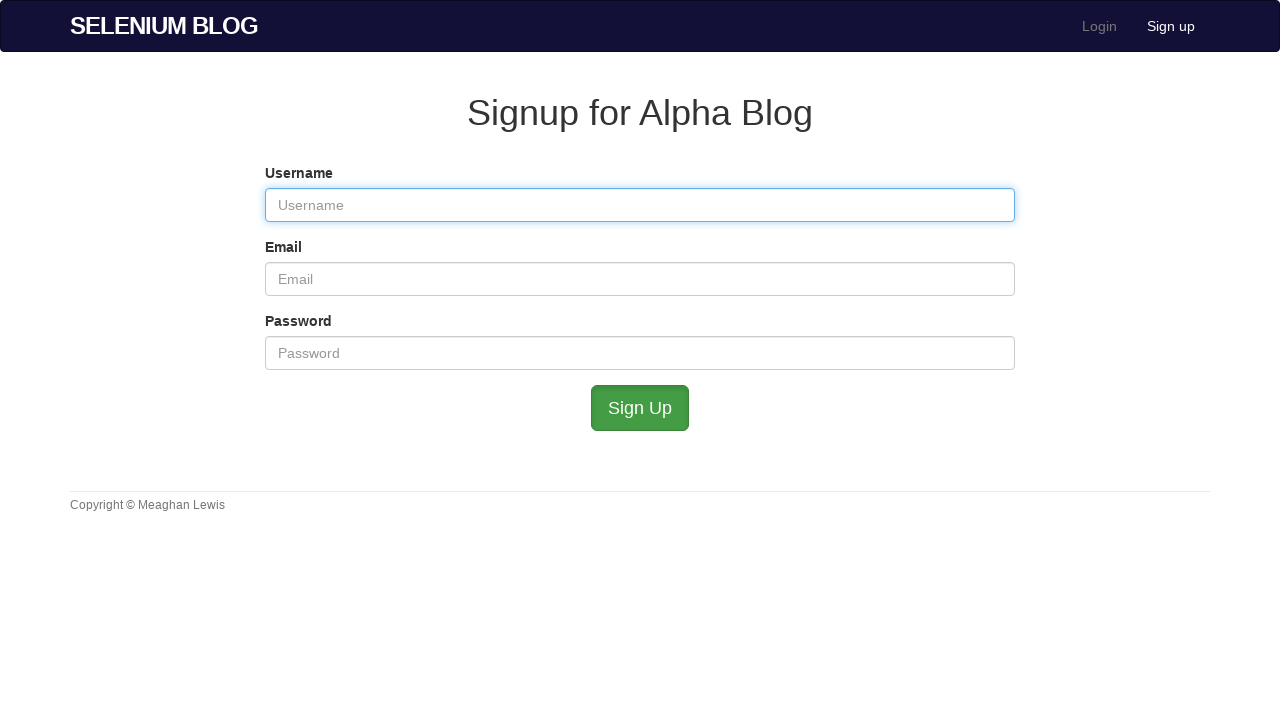

Filled email field with empty string on #user_email
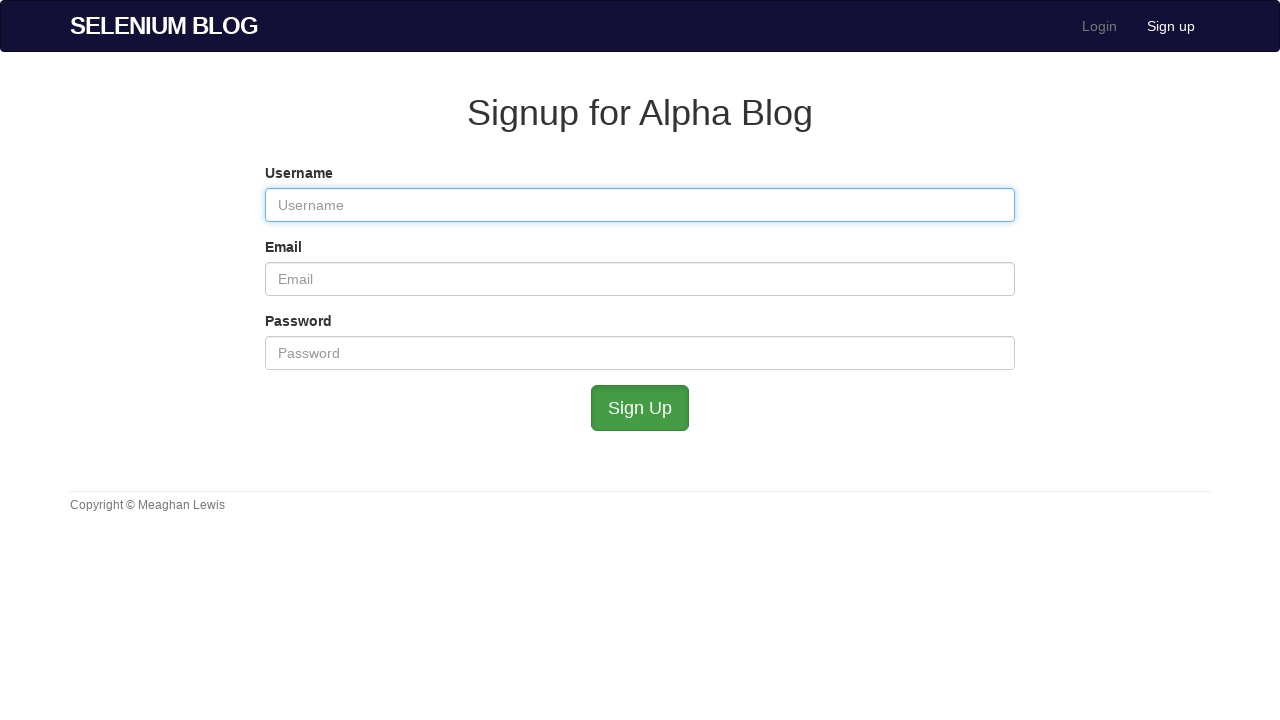

Filled password field with empty string on #user_password
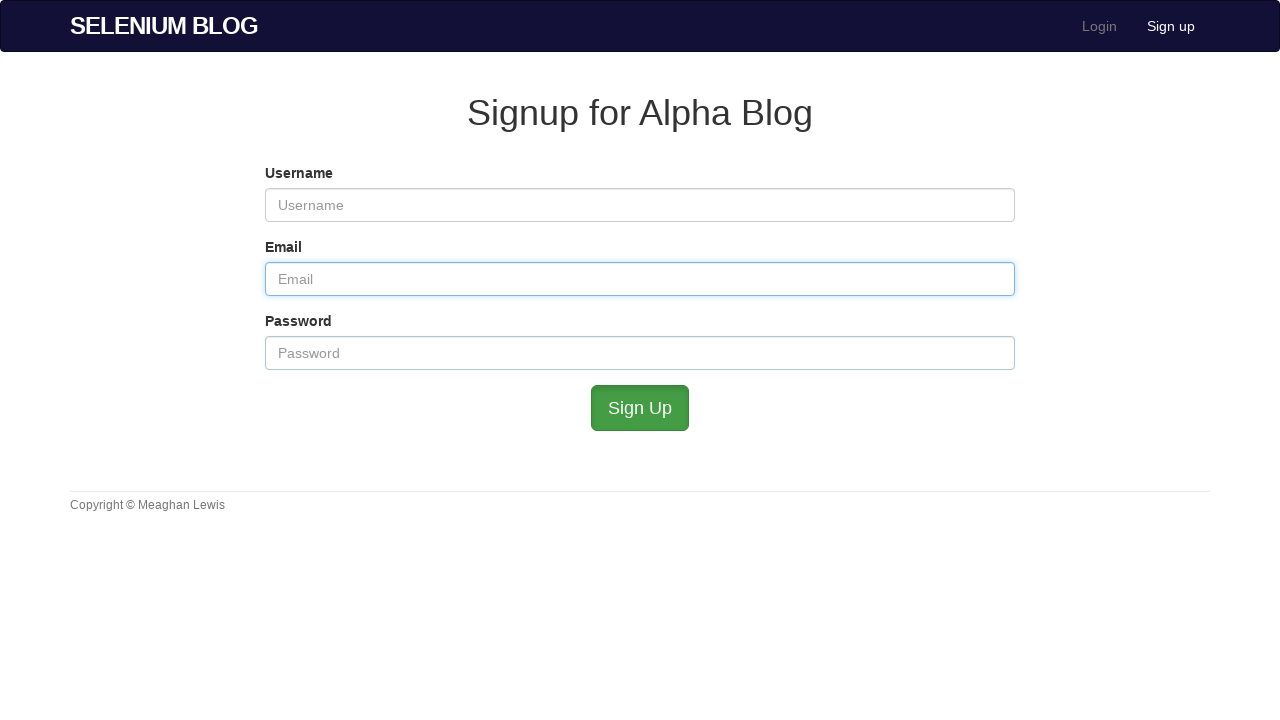

Clicked submit button to attempt form submission with empty fields at (640, 408) on #submit
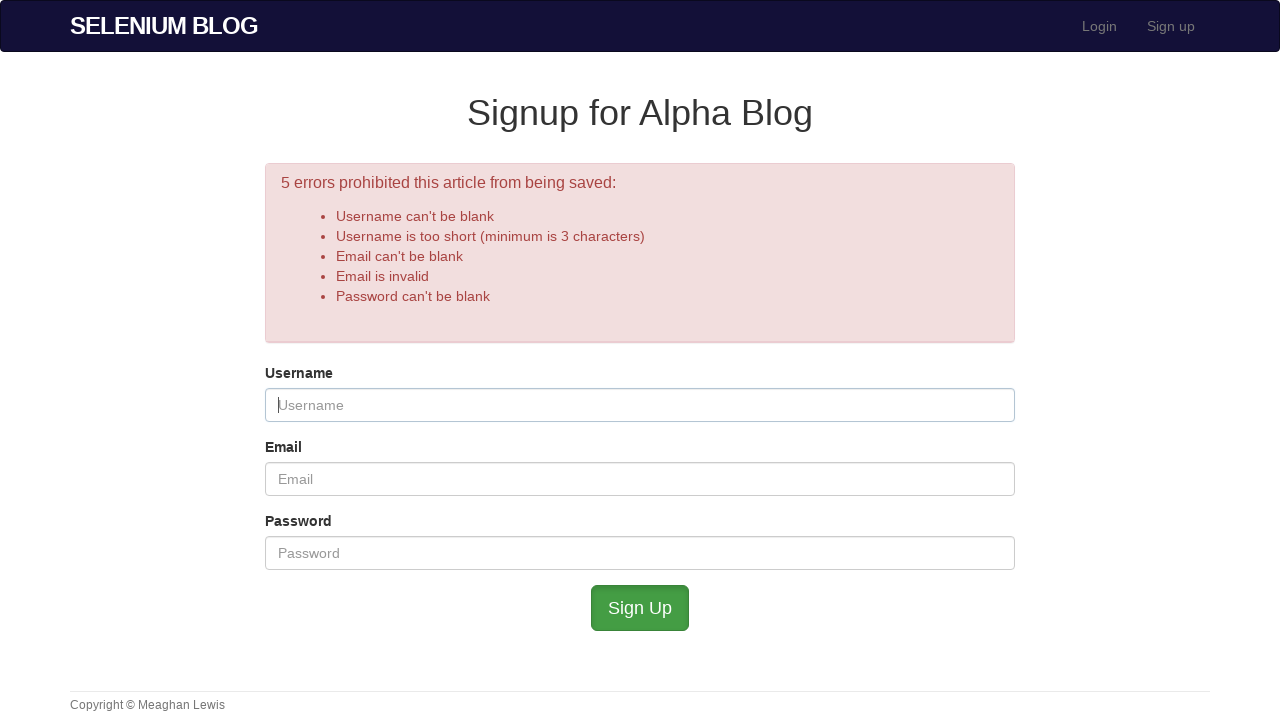

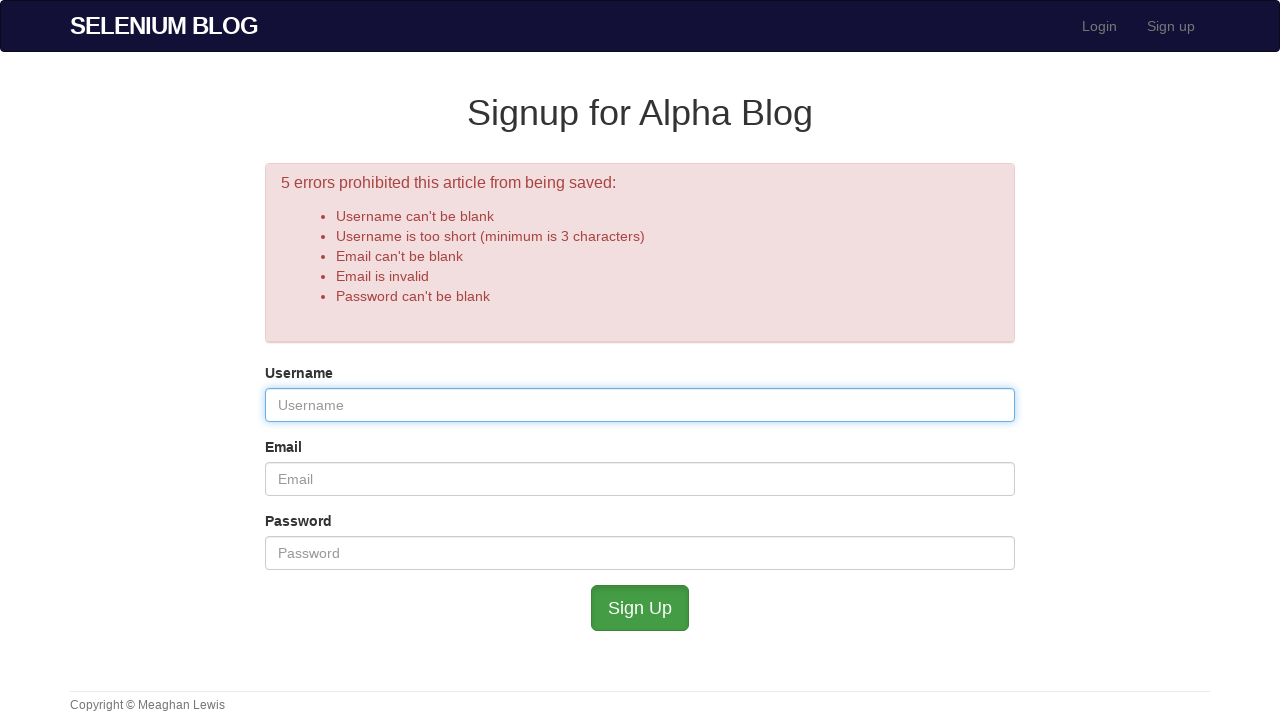